Tests dynamic loading functionality by clicking a start button and waiting for the "Hello World" content to become visible after a loading delay.

Starting URL: https://the-internet.herokuapp.com/dynamic_loading/1

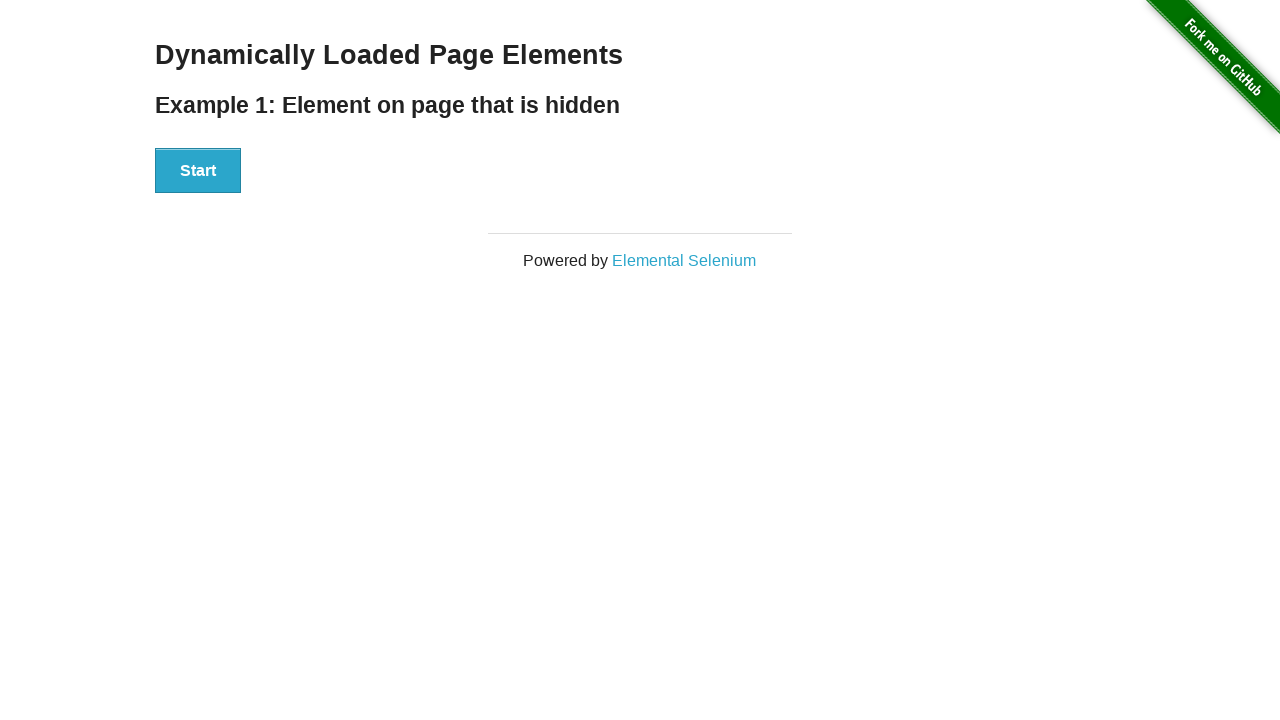

Clicked Start button to trigger dynamic loading at (198, 171) on button
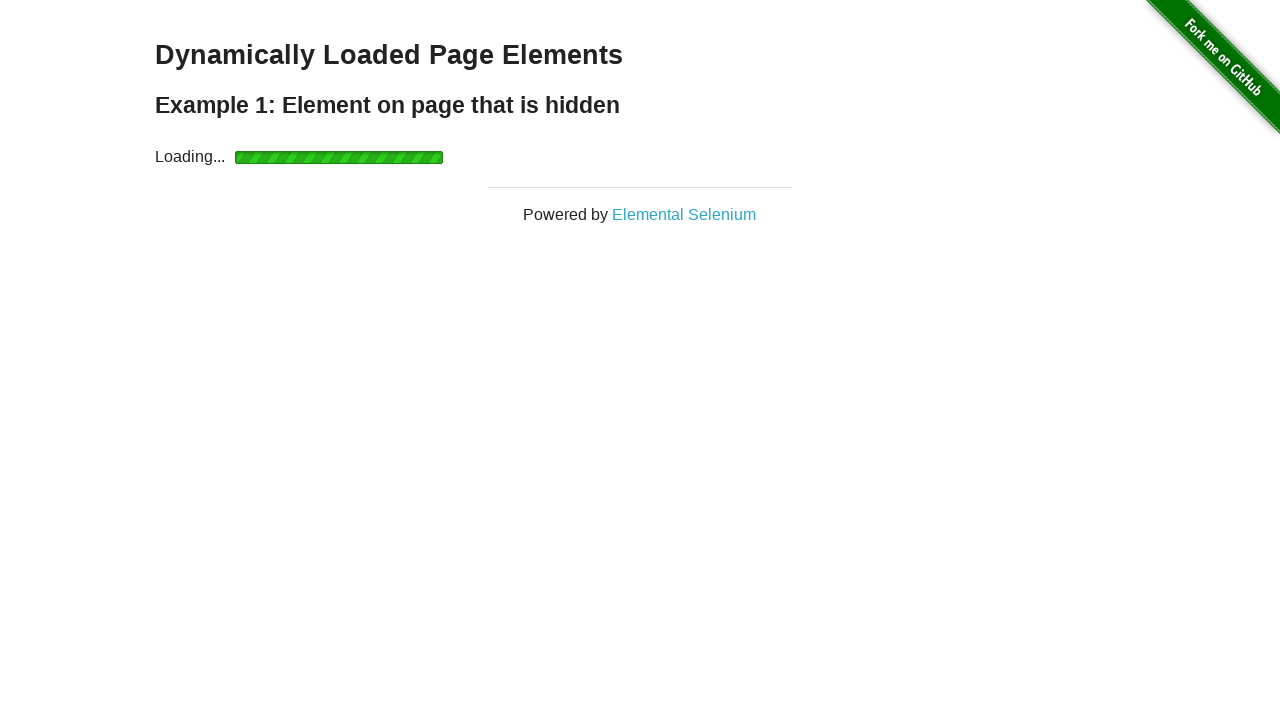

Waited for #finish element to become visible
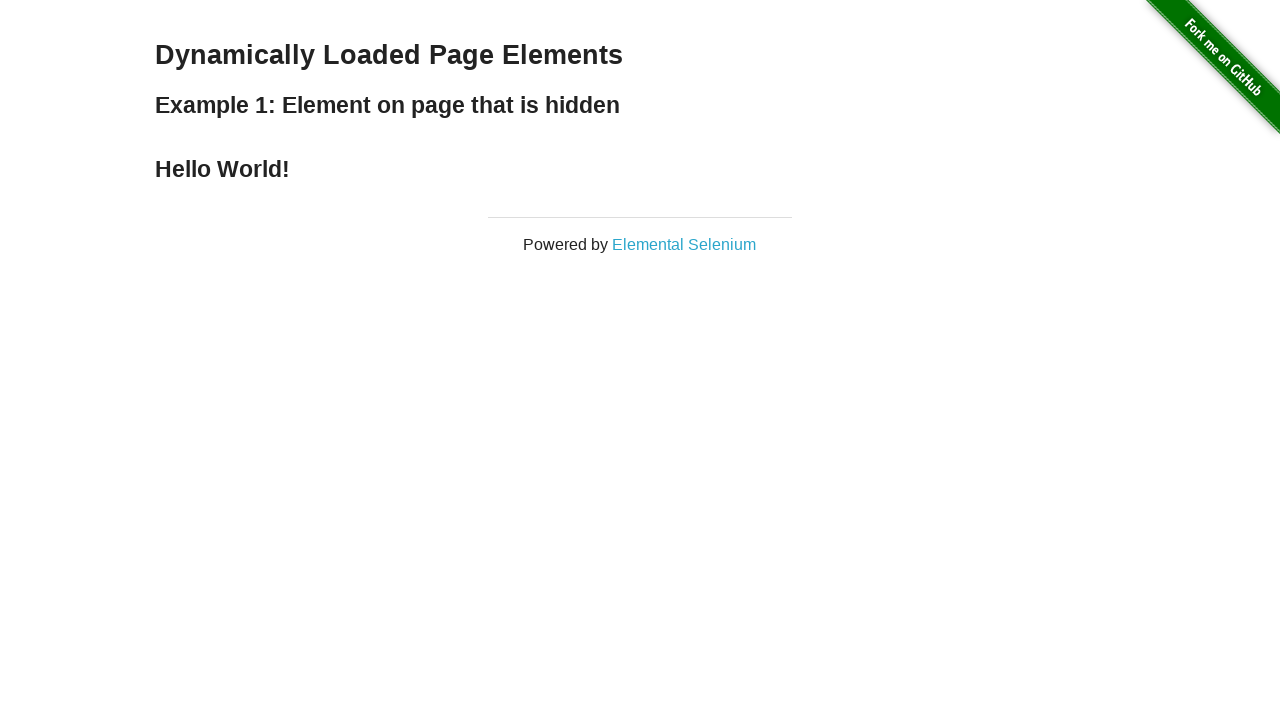

Located #finish element containing 'Hello World' text
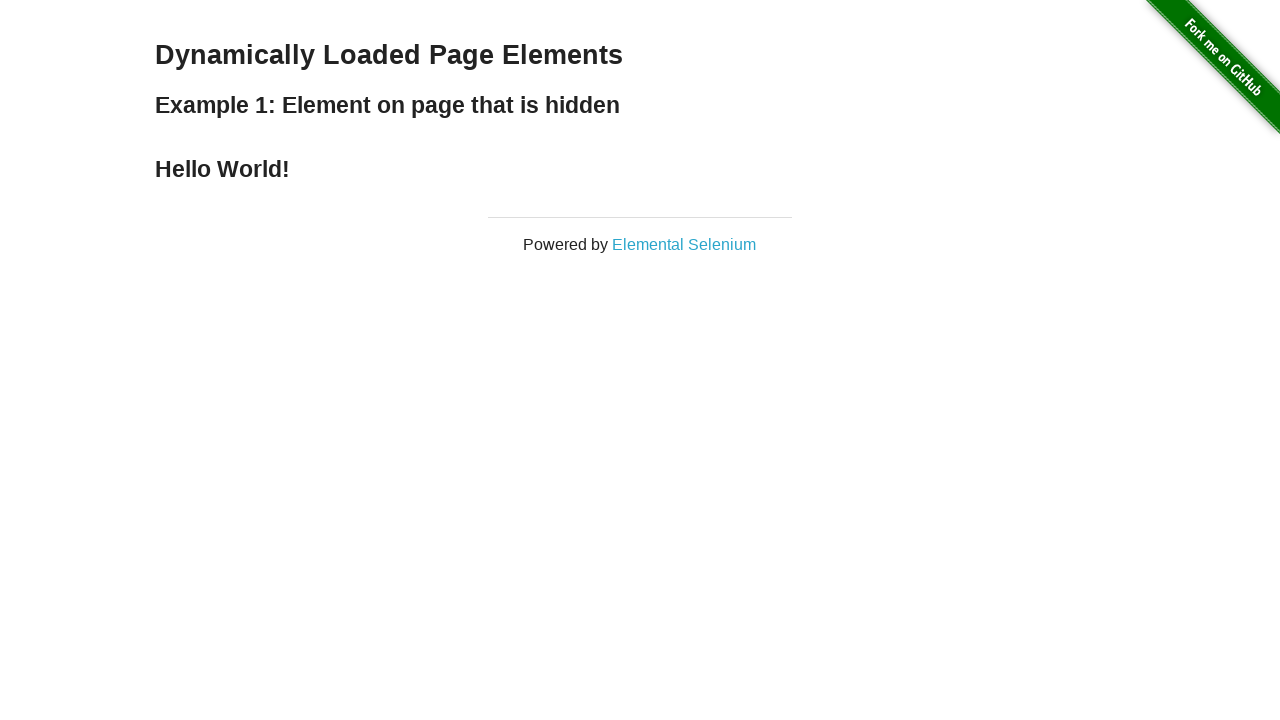

Confirmed #finish element is visible and displayed
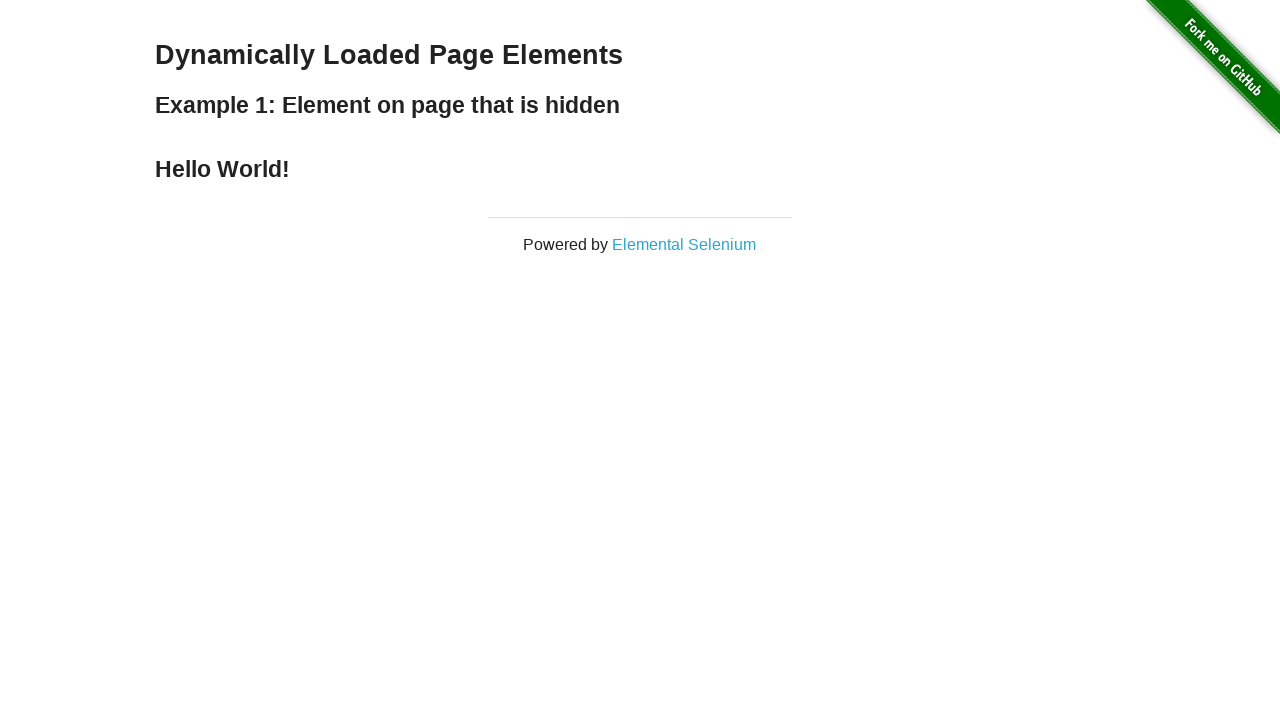

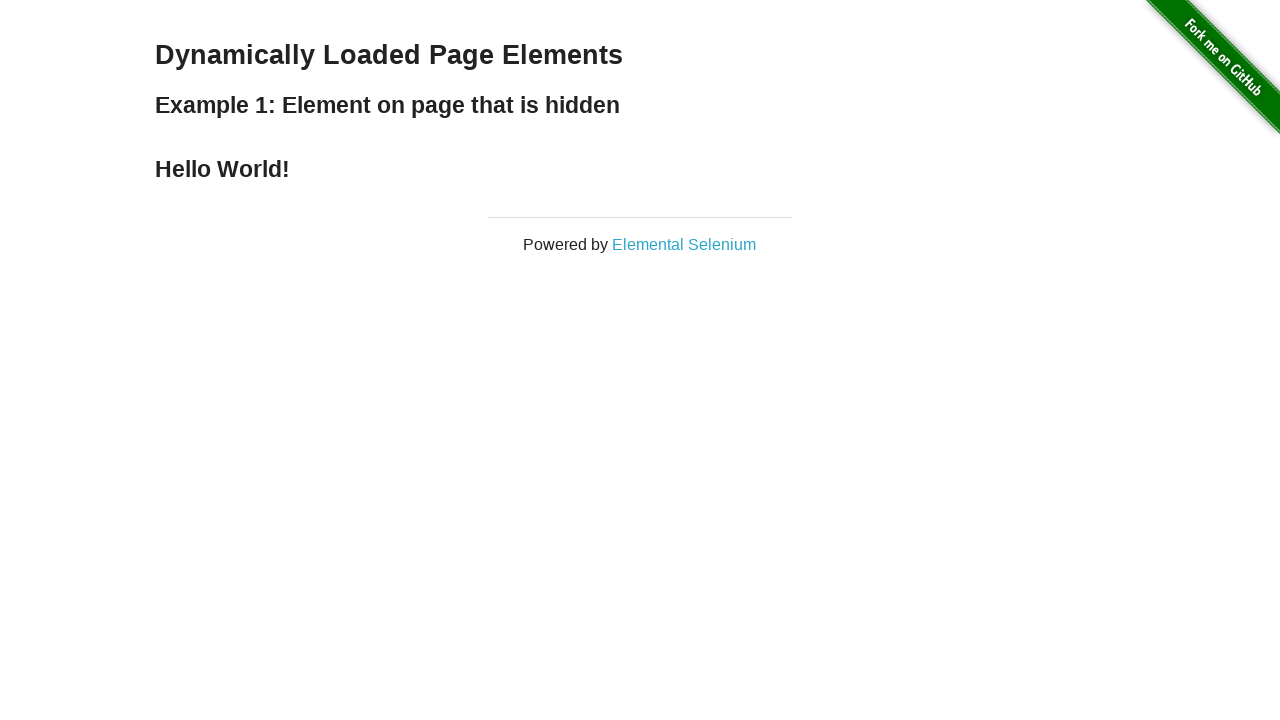